Tests a practice form by filling in personal information fields including first name, last name, email, gender, phone number, hobbies, address, and interacting with a date picker

Starting URL: https://demoqa.com/automation-practice-form

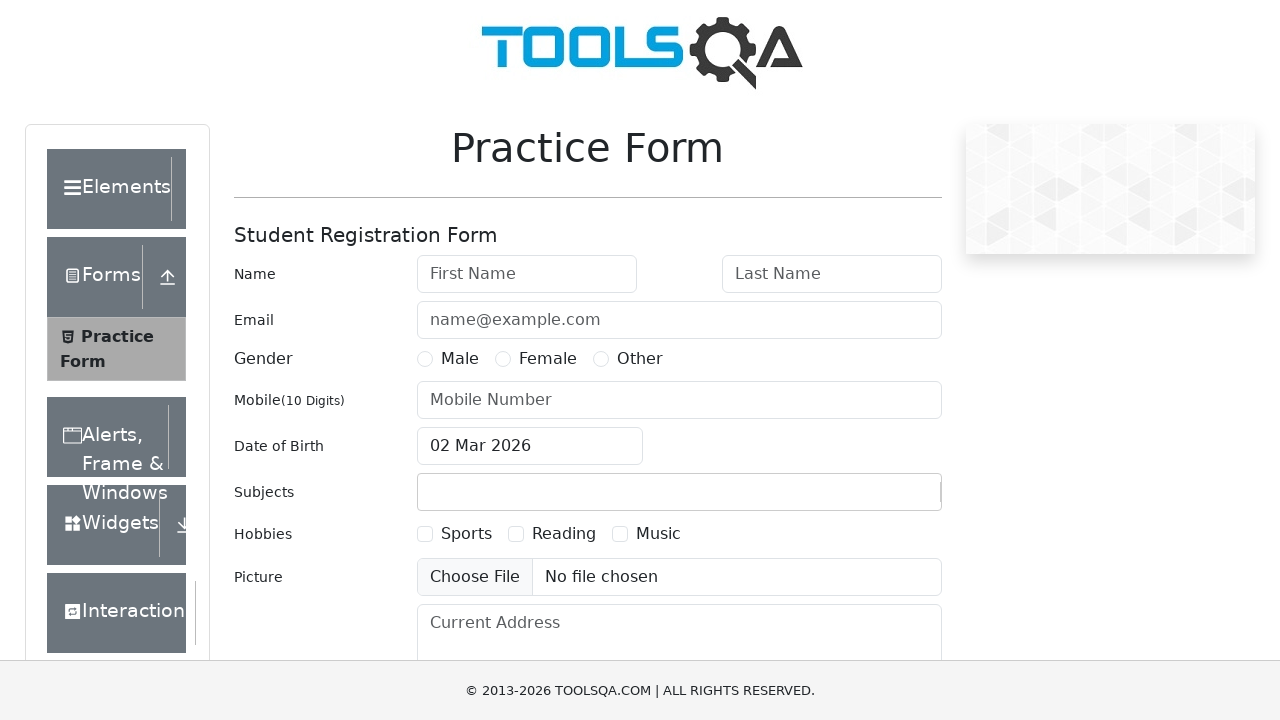

Practice form header loaded and visible
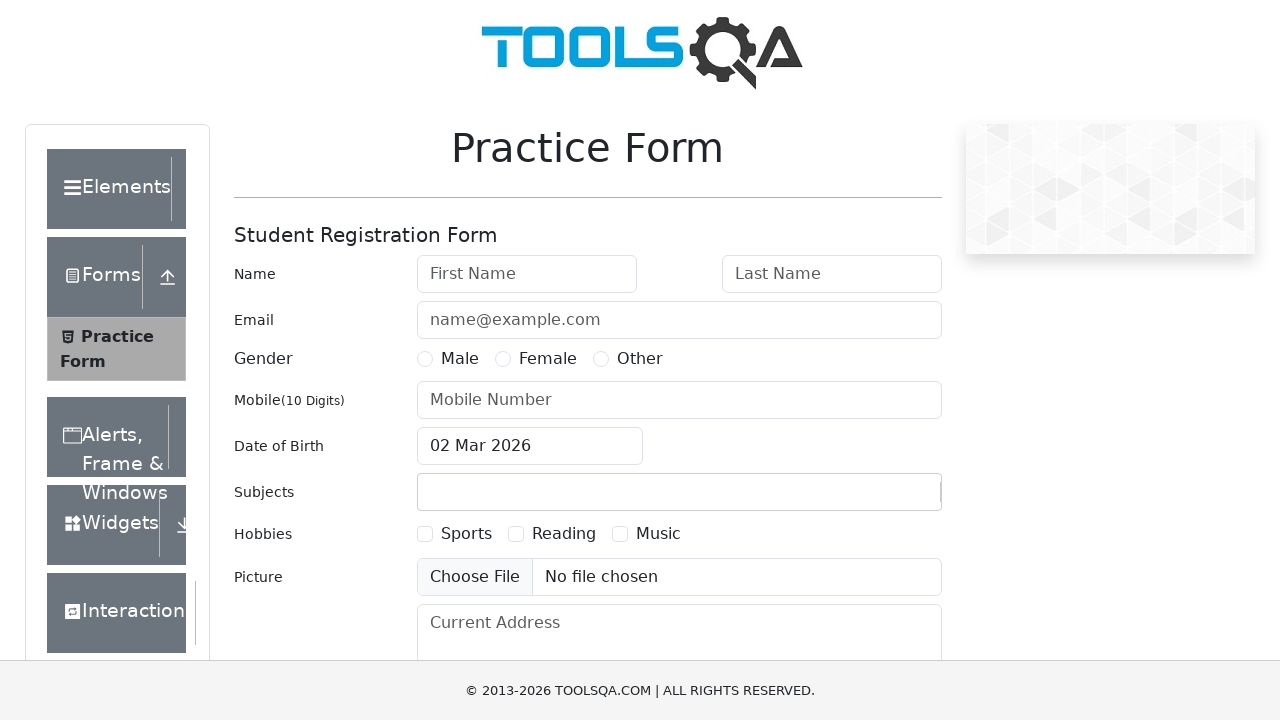

Filled first name field with 'vasa' on #firstName
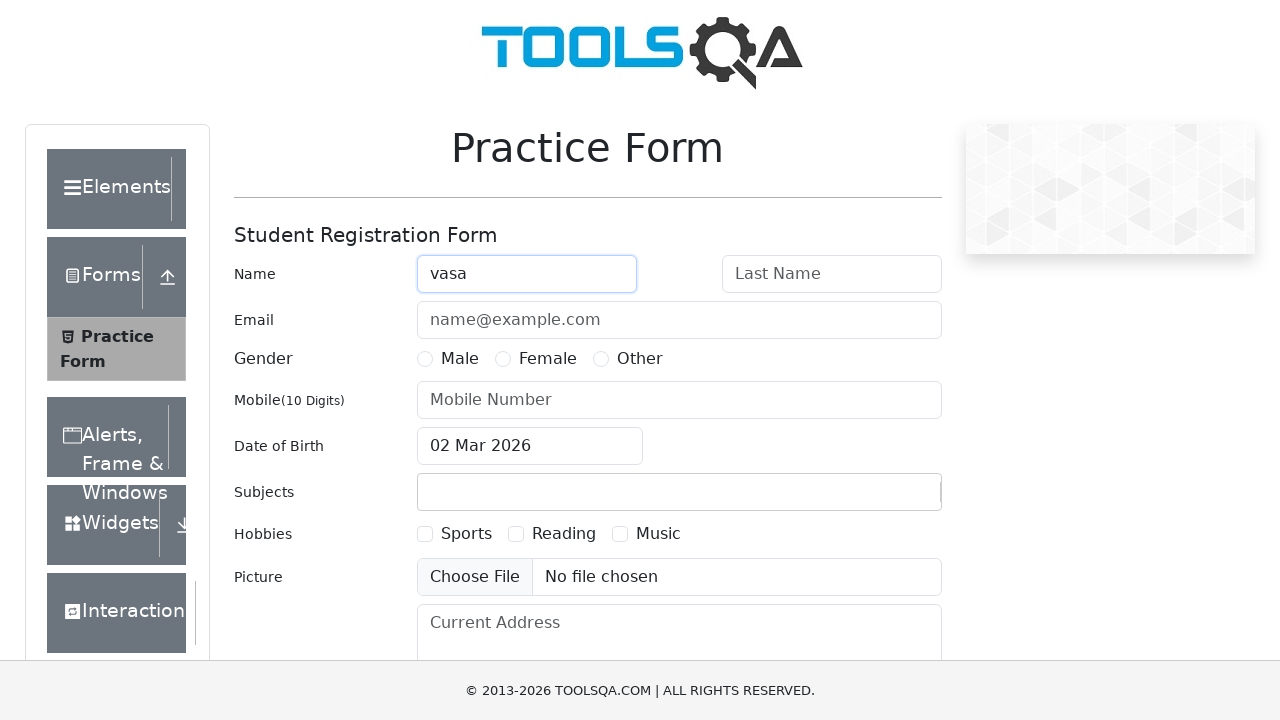

Filled last name field with 'ivanov' on #lastName
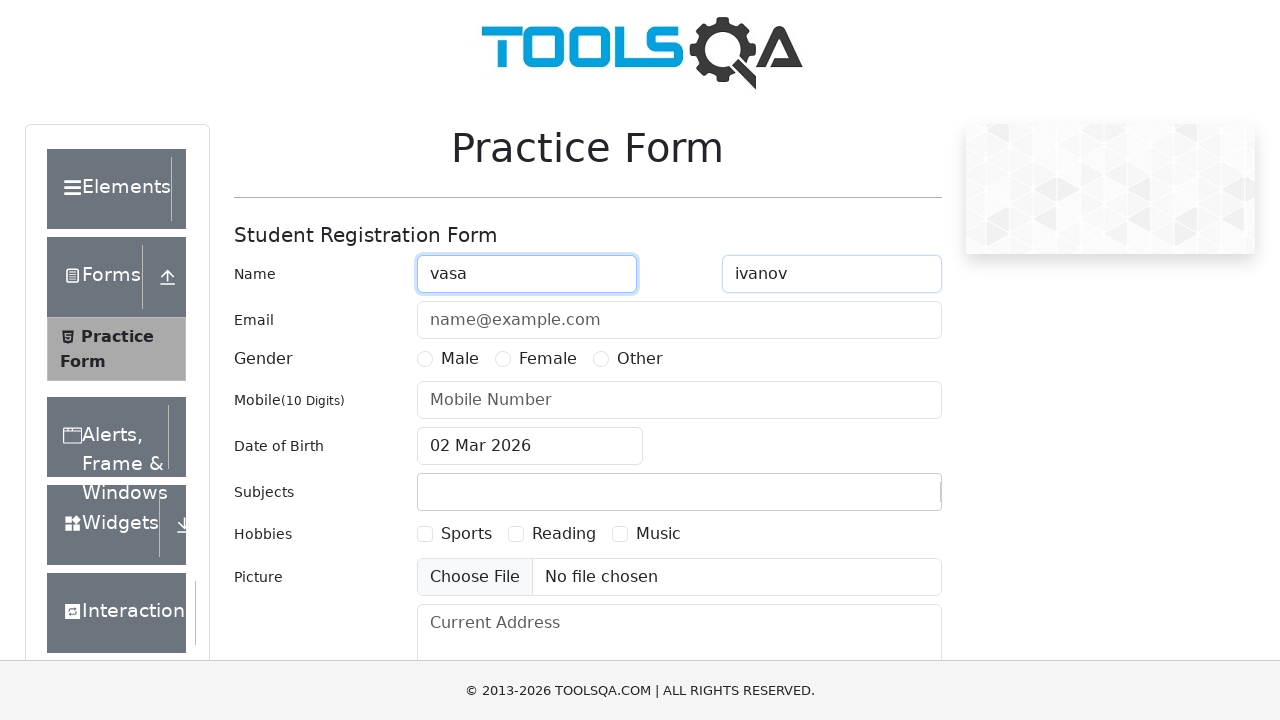

Filled email field with 'ivanov@mail.ru' on #userEmail
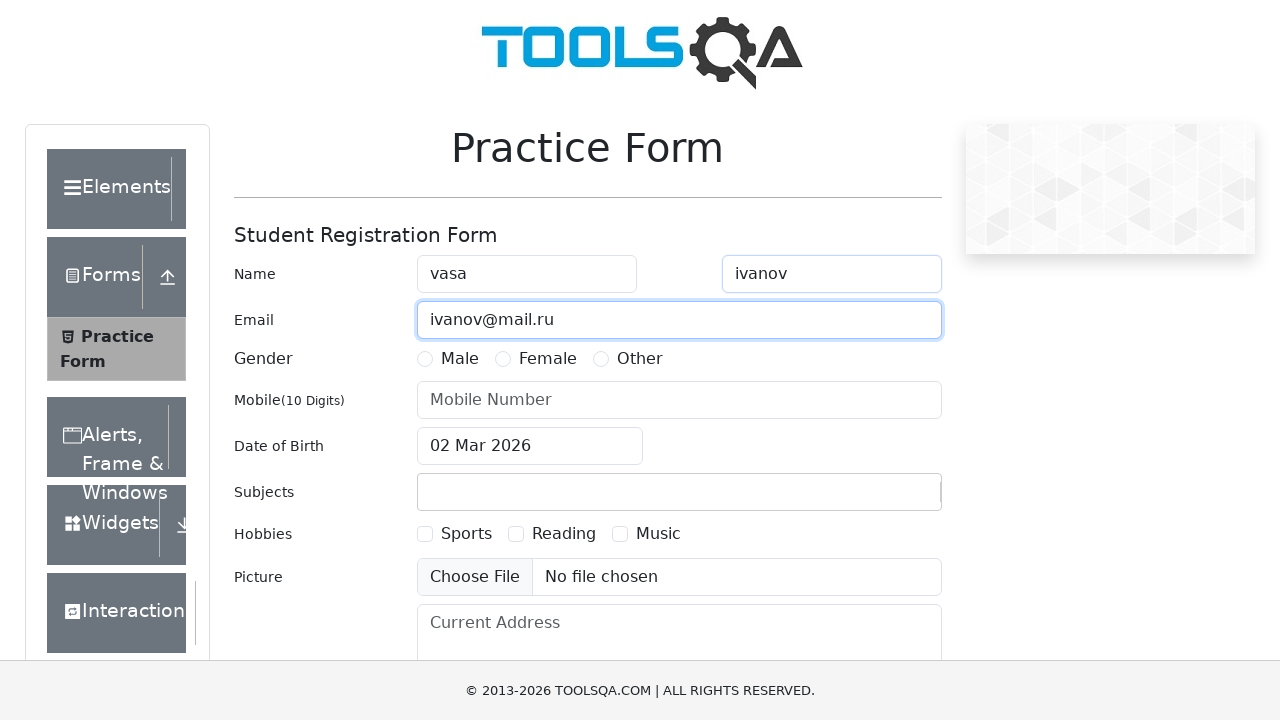

Selected gender radio button at (460, 359) on label[for='gender-radio-1']
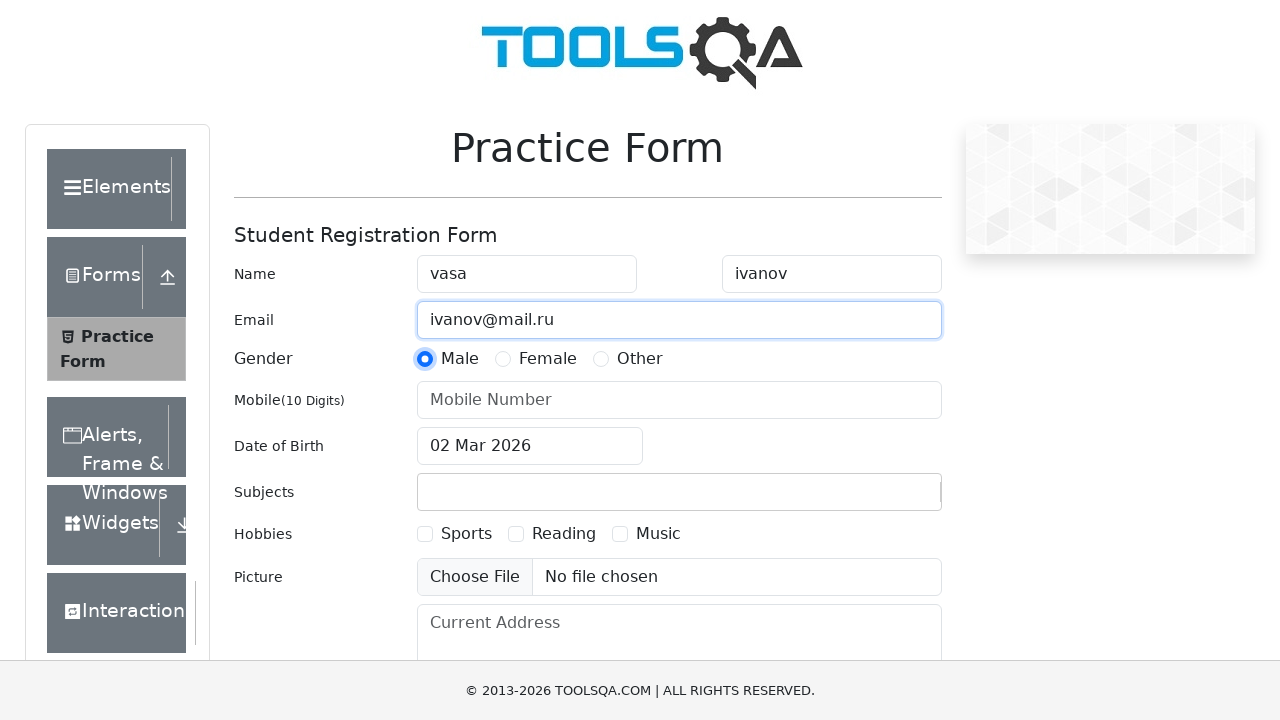

Filled phone number field with '2912345678' on #userNumber
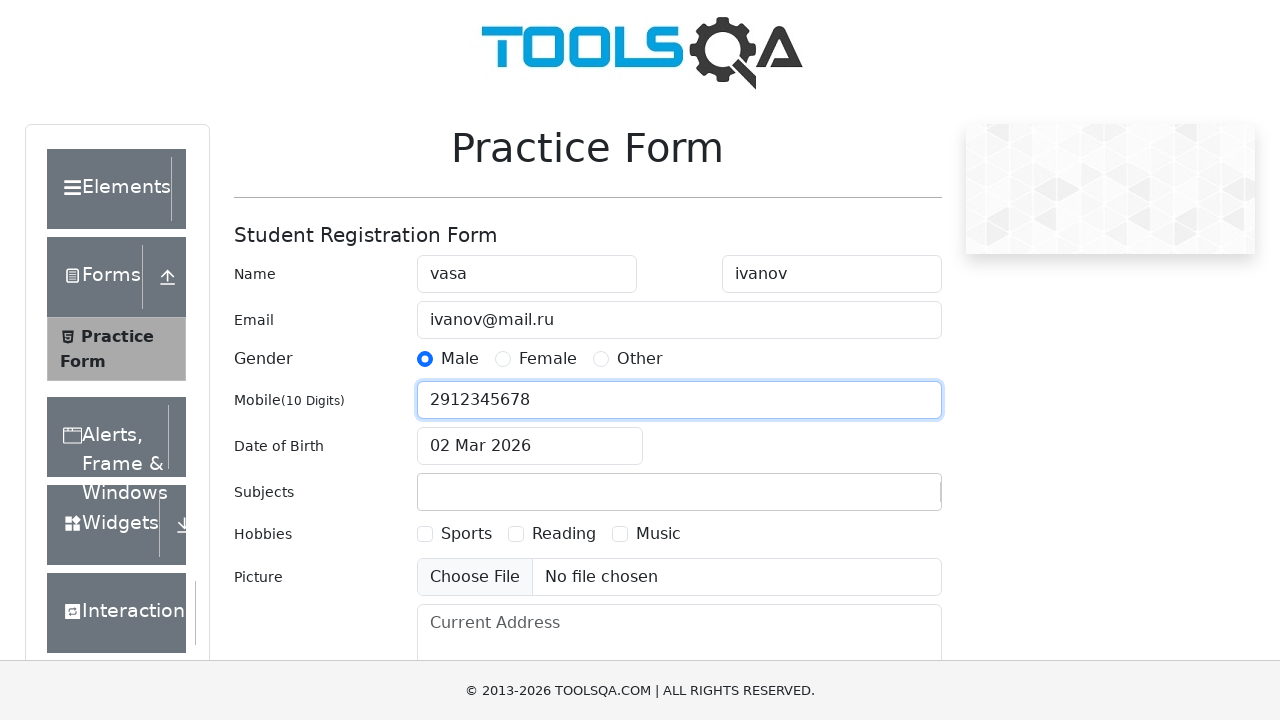

Clicked hobbies checkbox at (658, 534) on label[for='hobbies-checkbox-3']
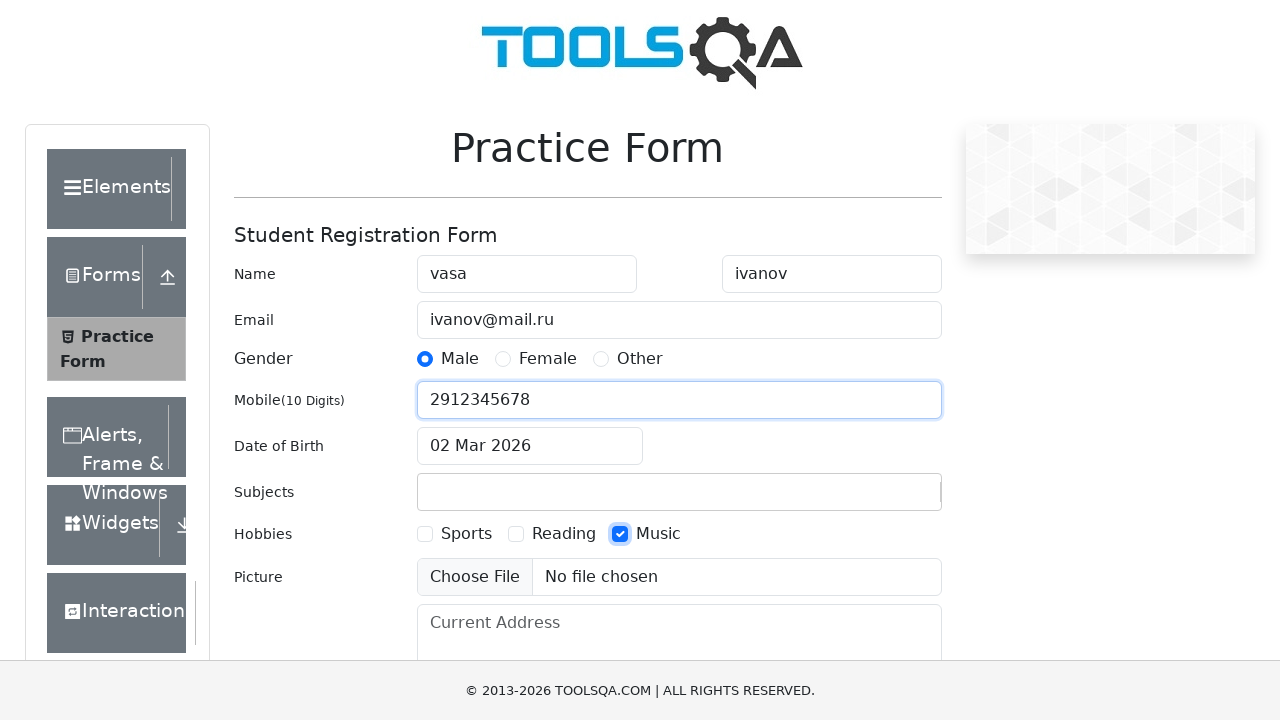

Verified hobbies checkbox is checked
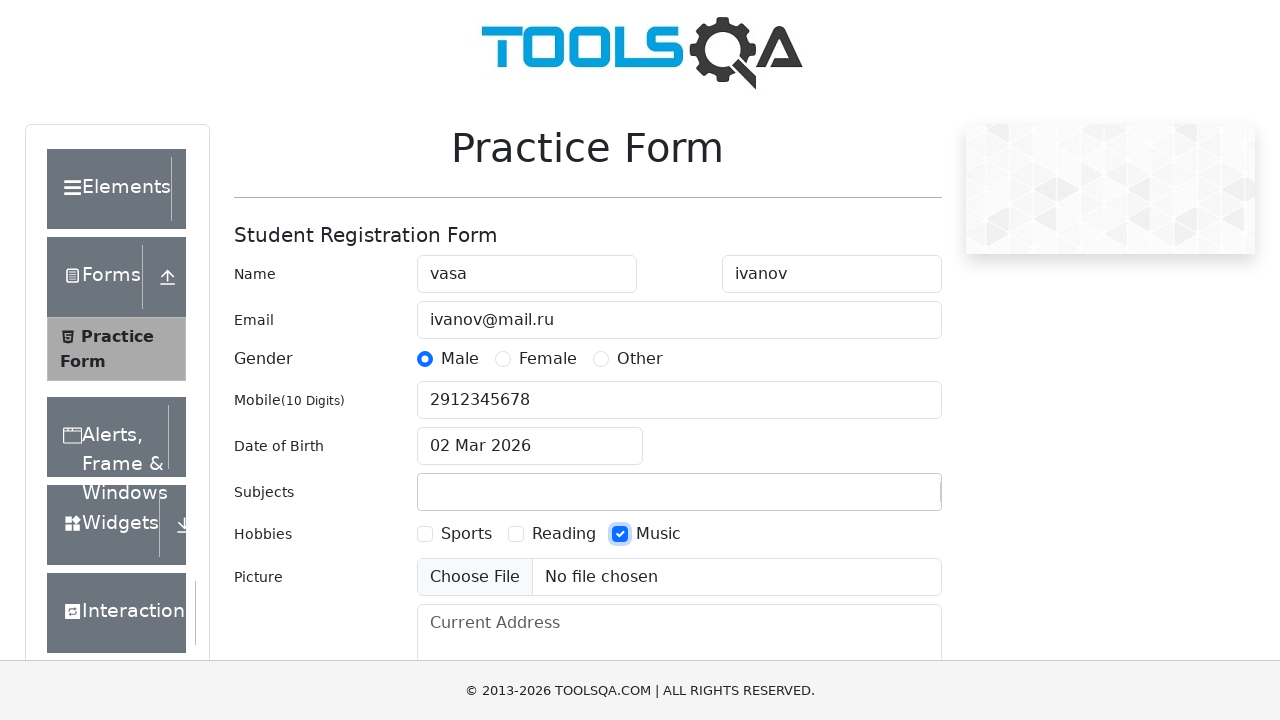

Filled current address field with 'vitebsk' on #currentAddress
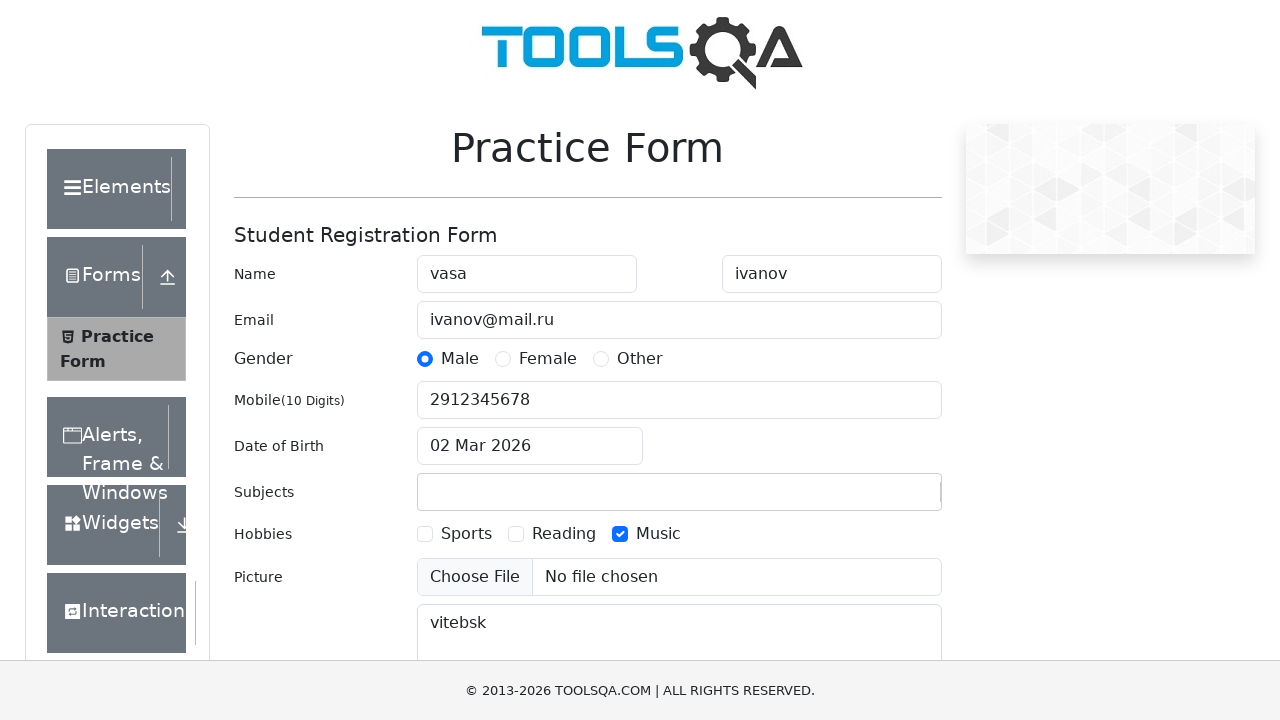

Clicked date of birth input to open date picker at (530, 446) on #dateOfBirthInput
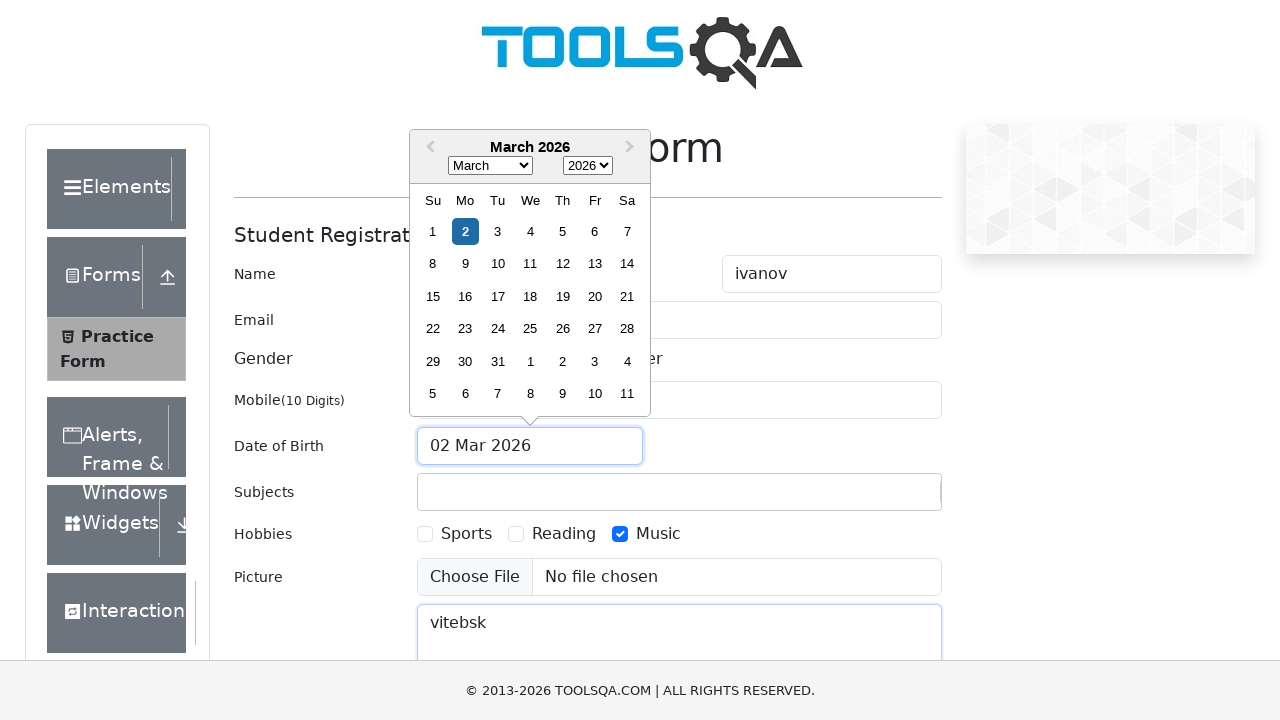

Clicked month dropdown in date picker at (490, 166) on .react-datepicker__month-select
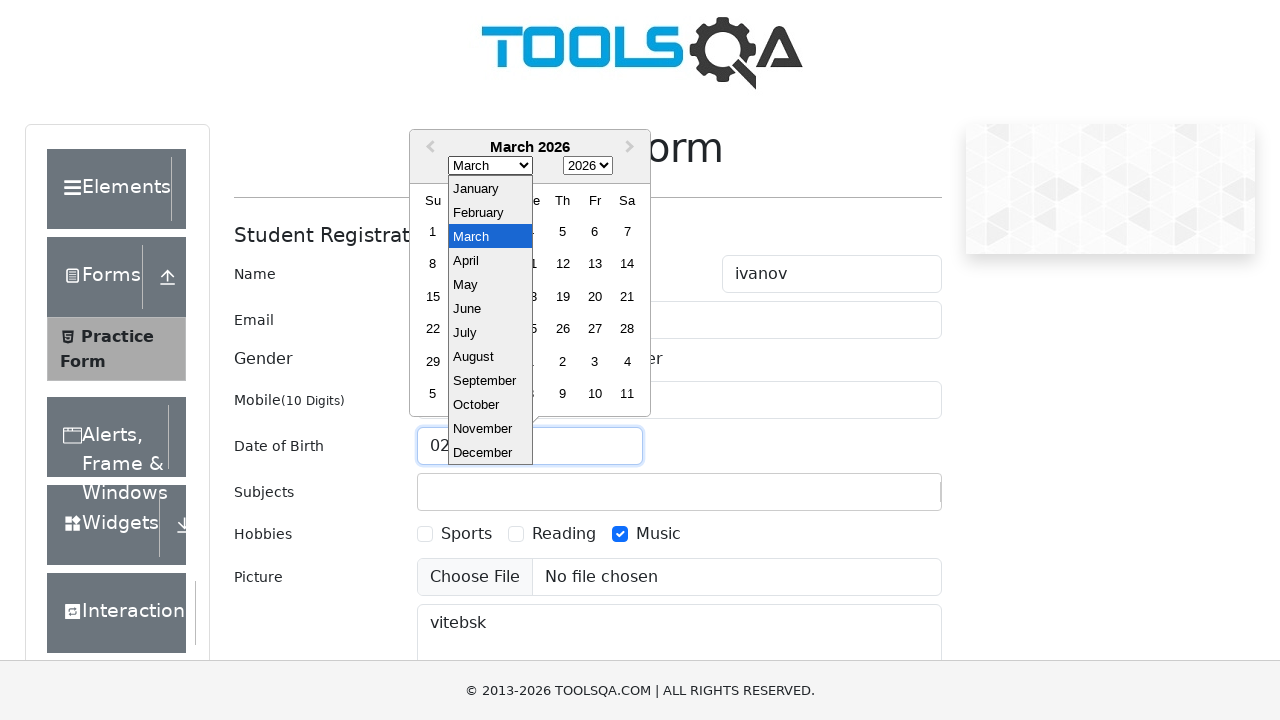

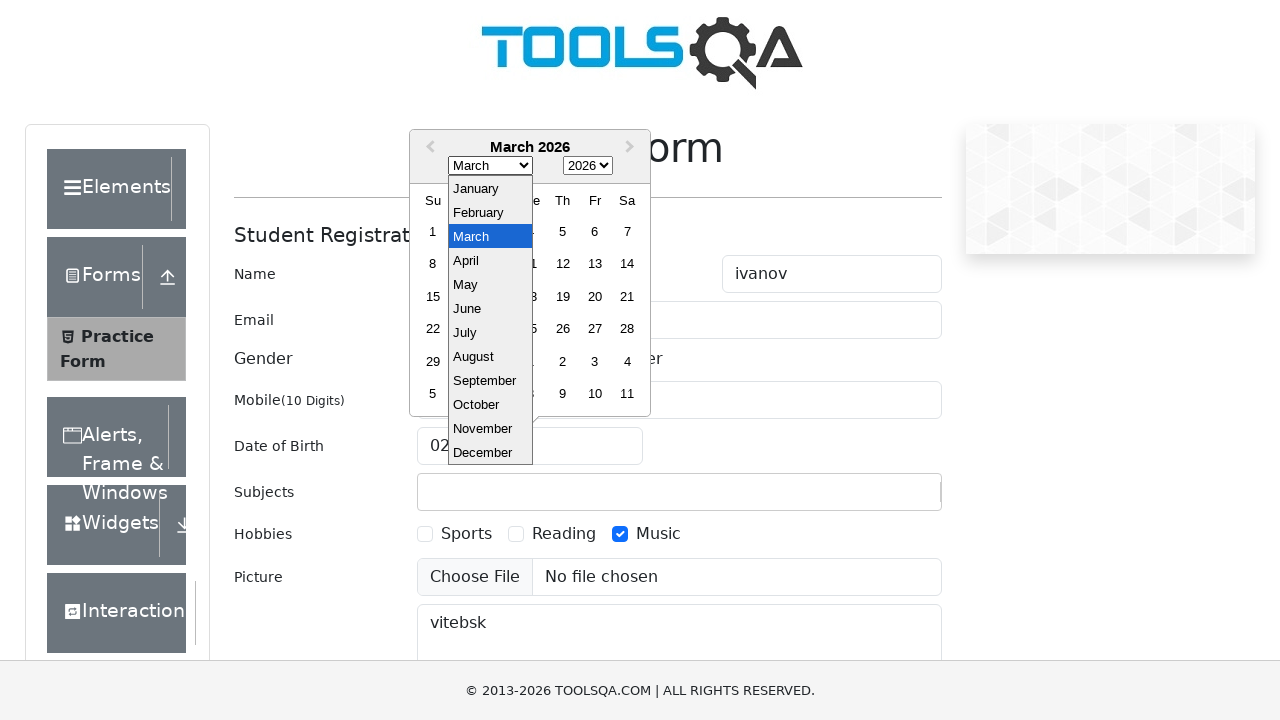